Solves a mathematical puzzle by extracting a value from an image attribute, calculating a result, and submitting a form with checkbox and radio button selections

Starting URL: http://suninjuly.github.io/get_attribute.html

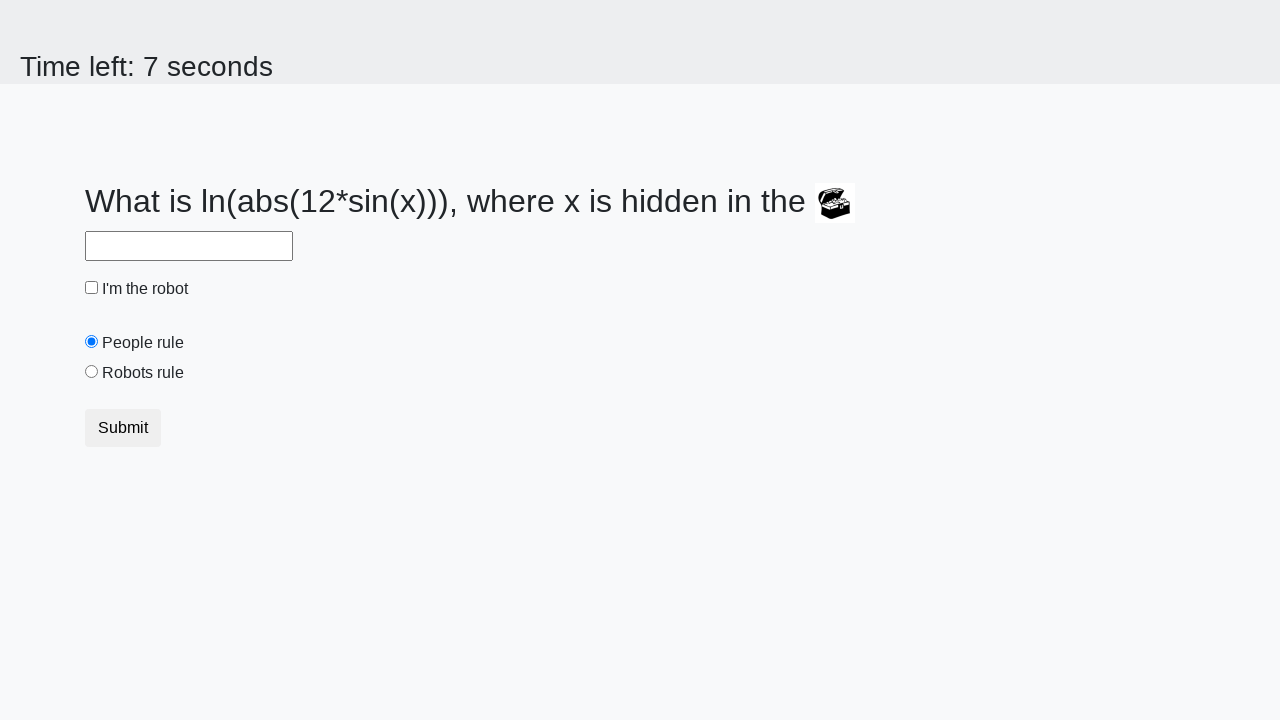

Located treasure image element
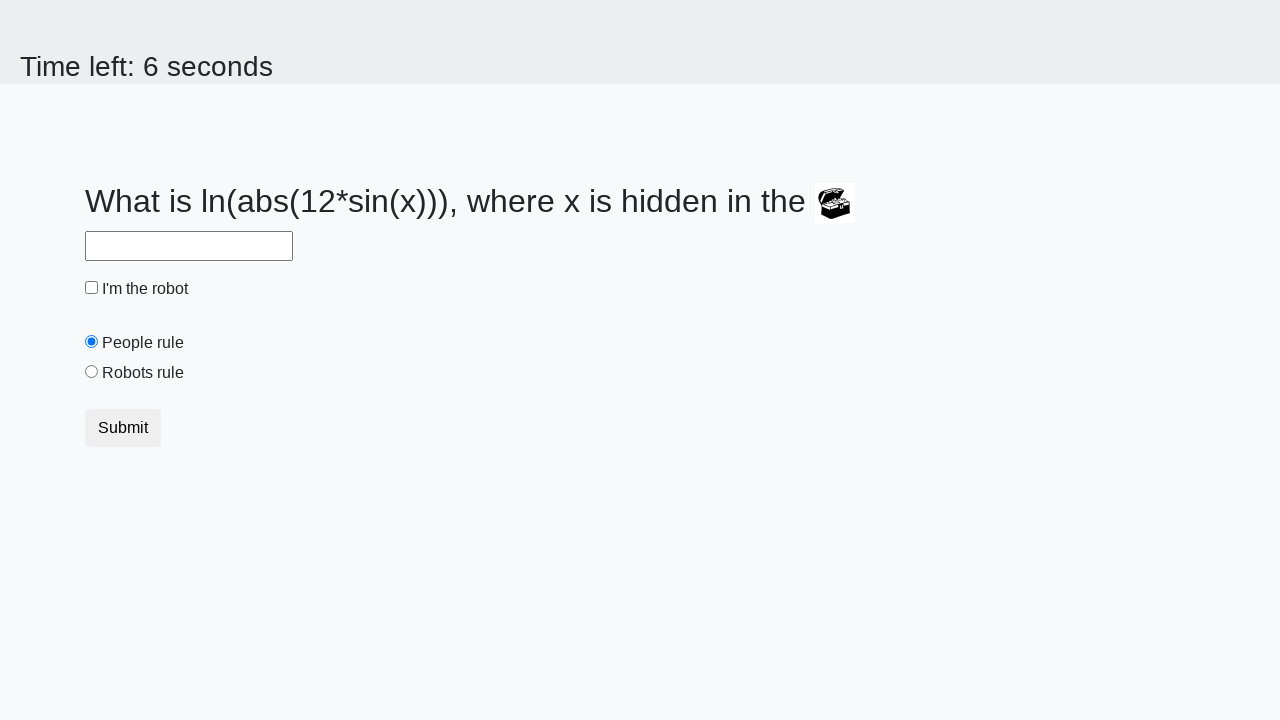

Extracted valuex attribute from treasure image: 770
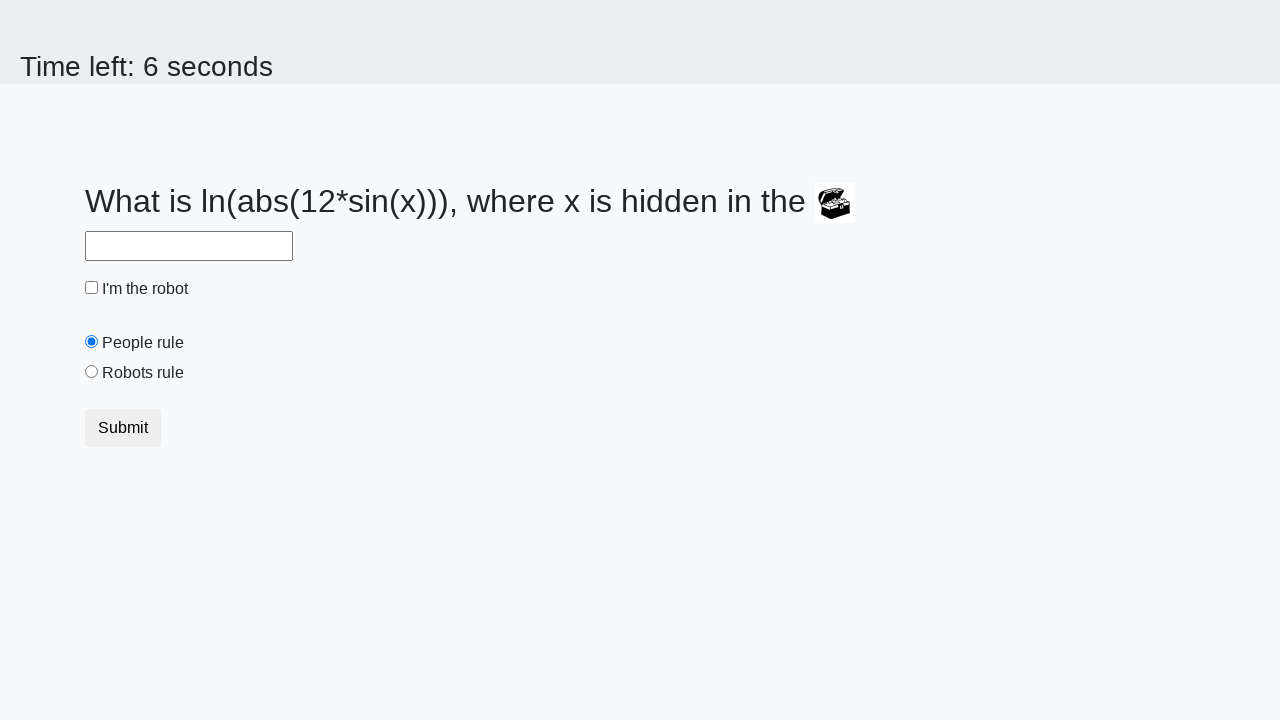

Calculated result using formula: 1.2970303990209993
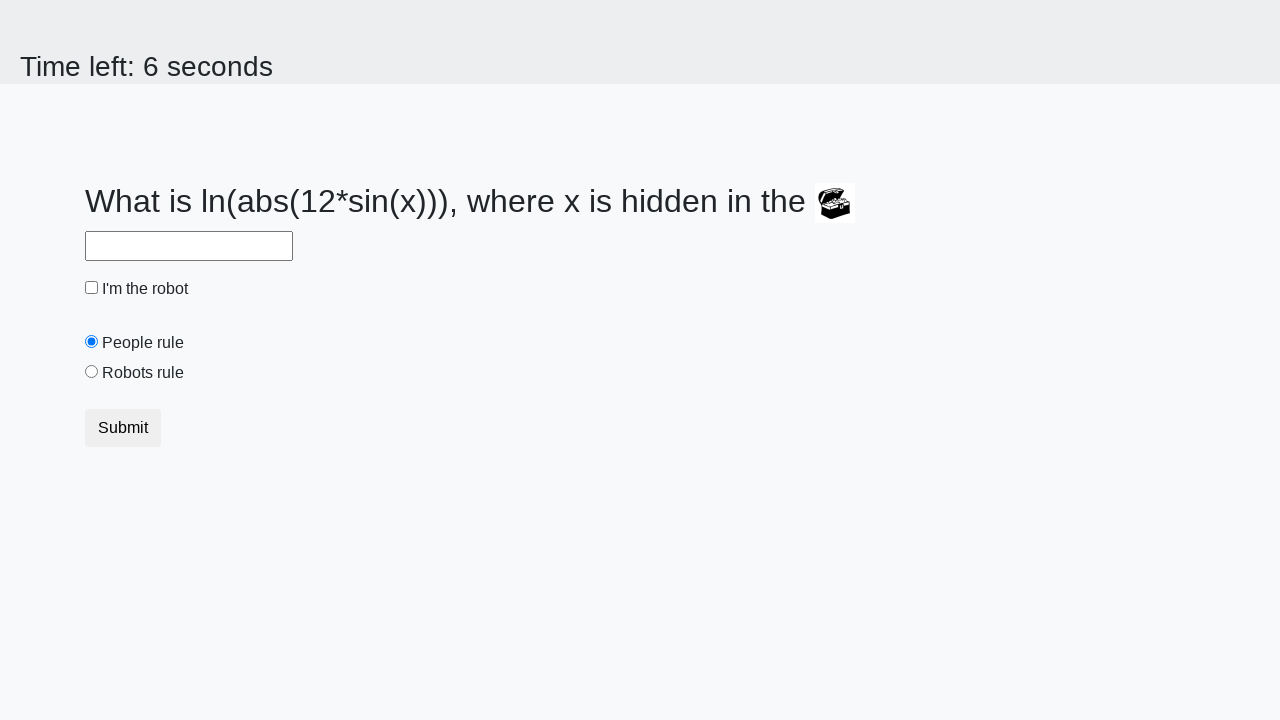

Filled answer field with calculated value: 1.2970303990209993 on #answer
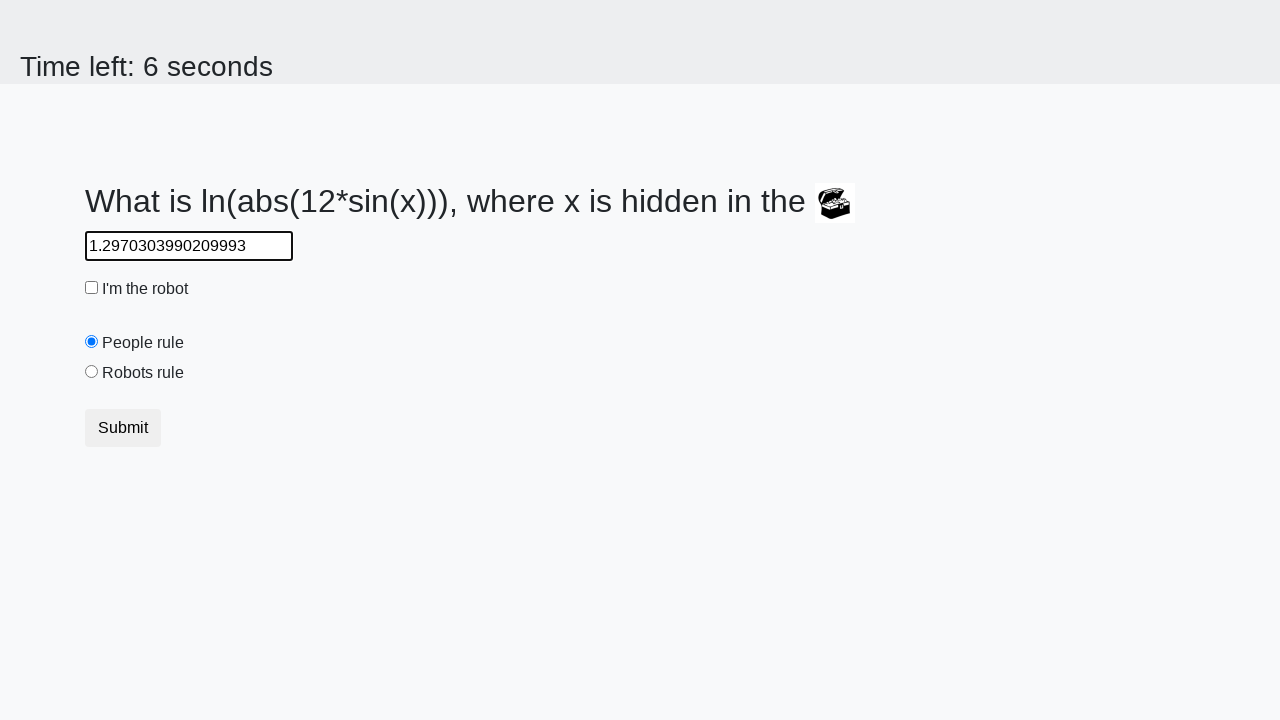

Checked 'I'm the robot' checkbox at (92, 288) on #robotCheckbox
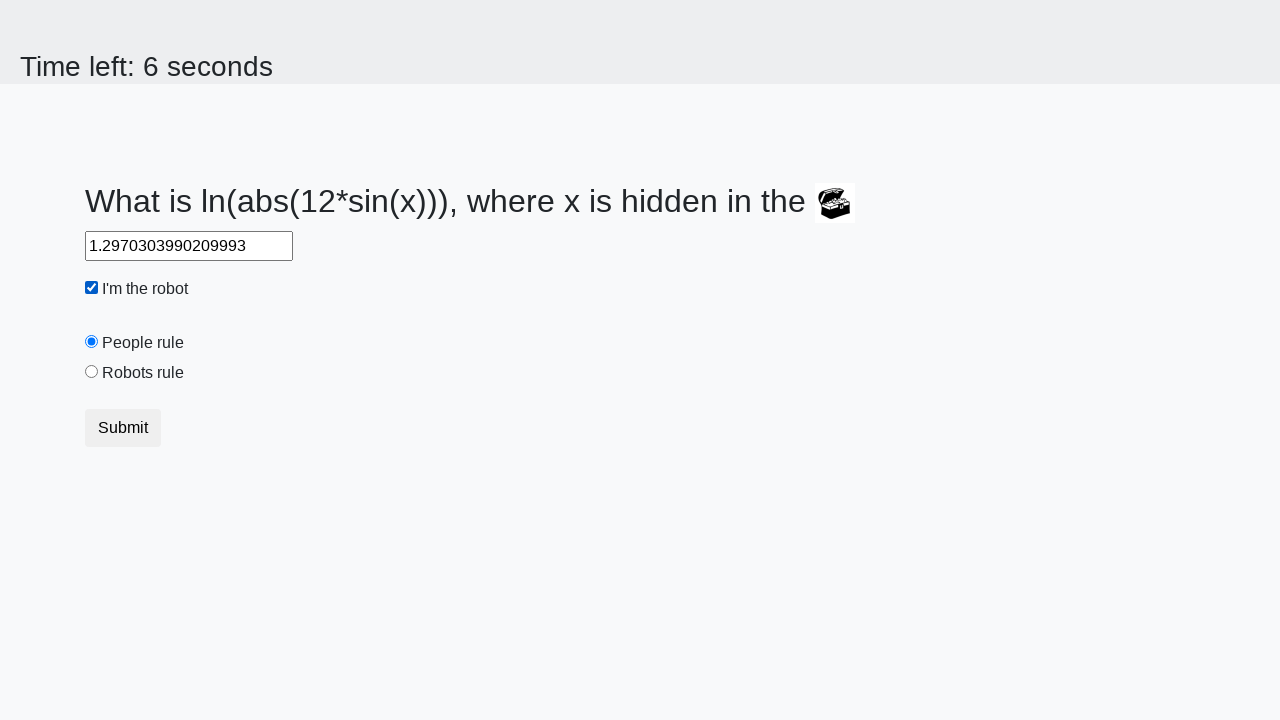

Selected 'Robots rule!' radio button at (92, 372) on #robotsRule
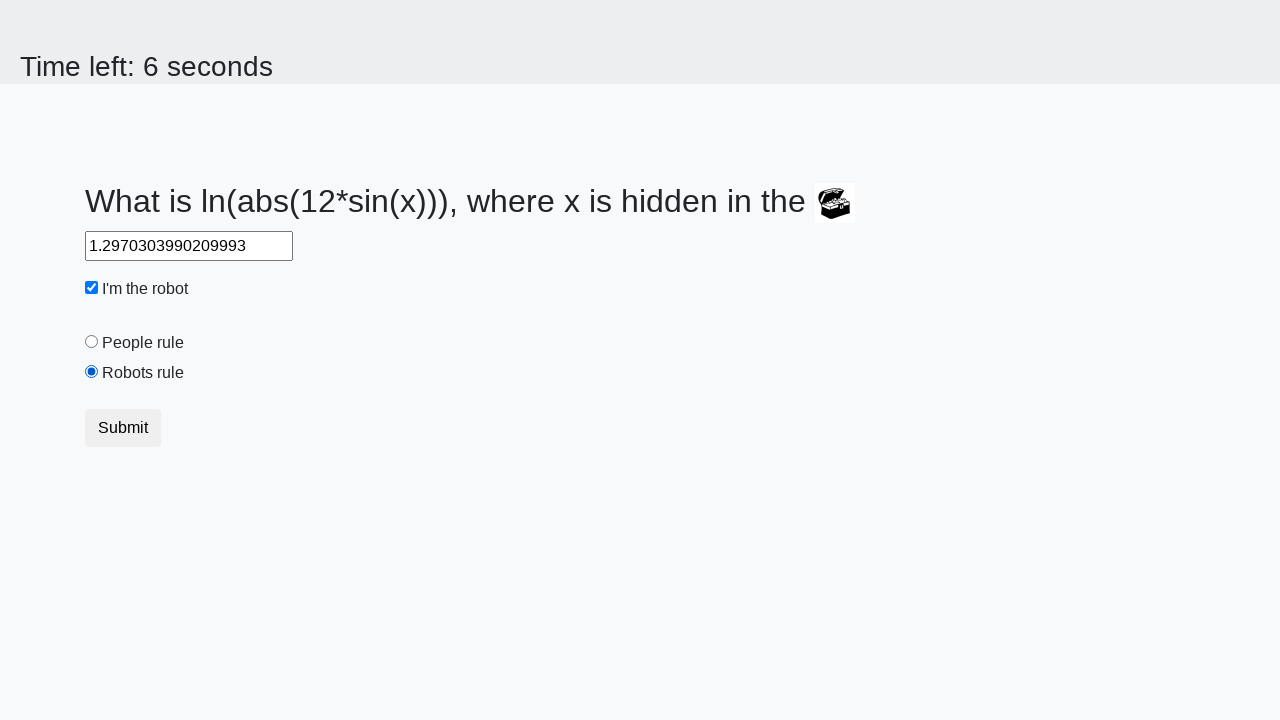

Submitted the form at (123, 428) on button.btn
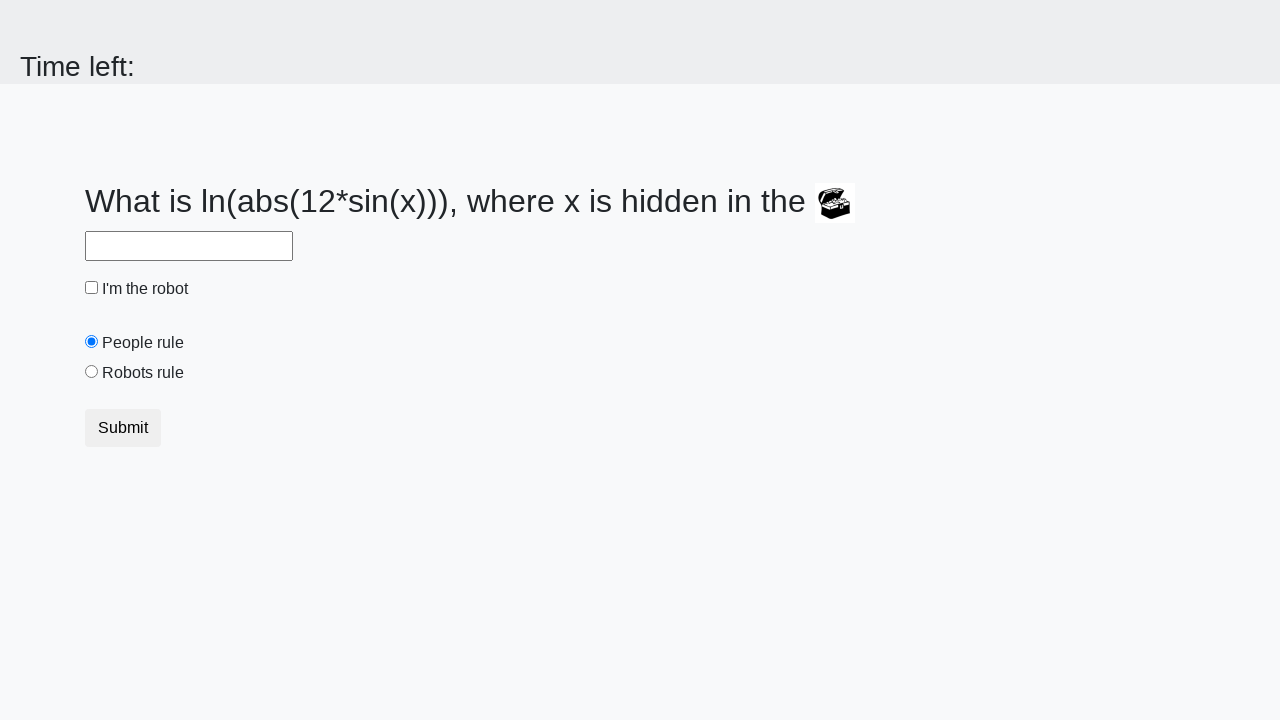

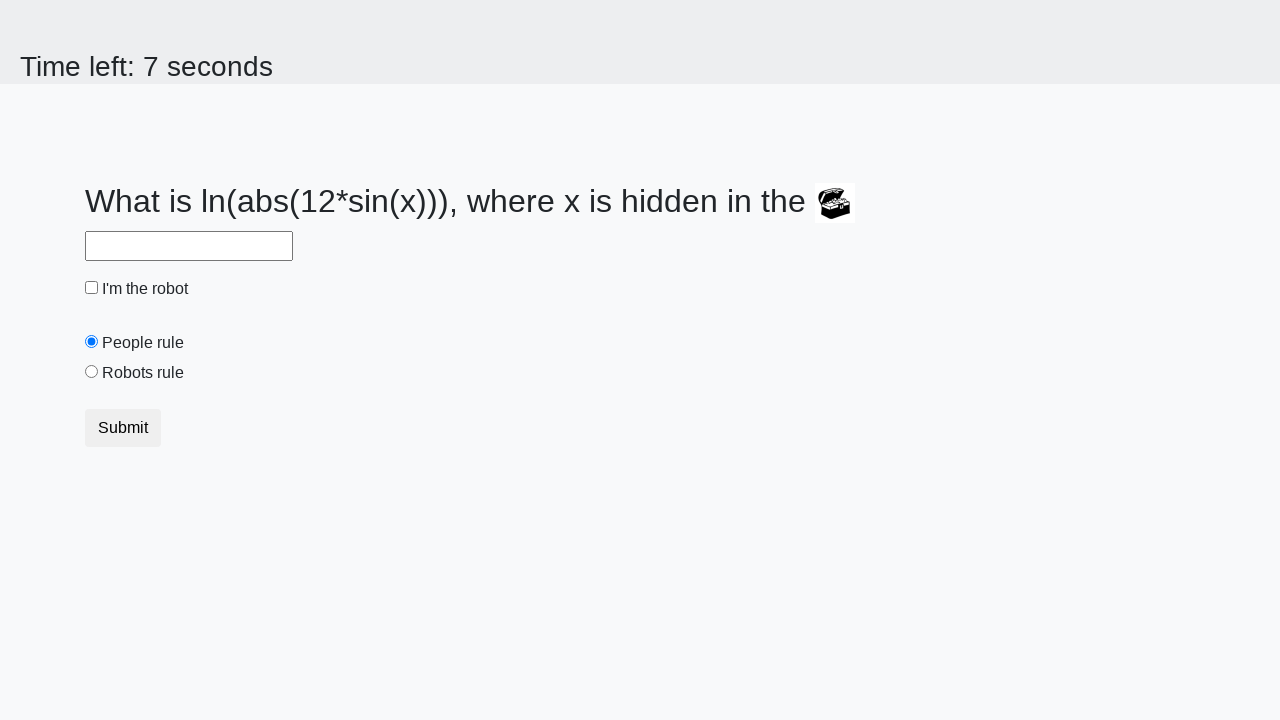